Navigates to Disappearing Elements page and verifies button presence

Starting URL: http://the-internet.herokuapp.com/

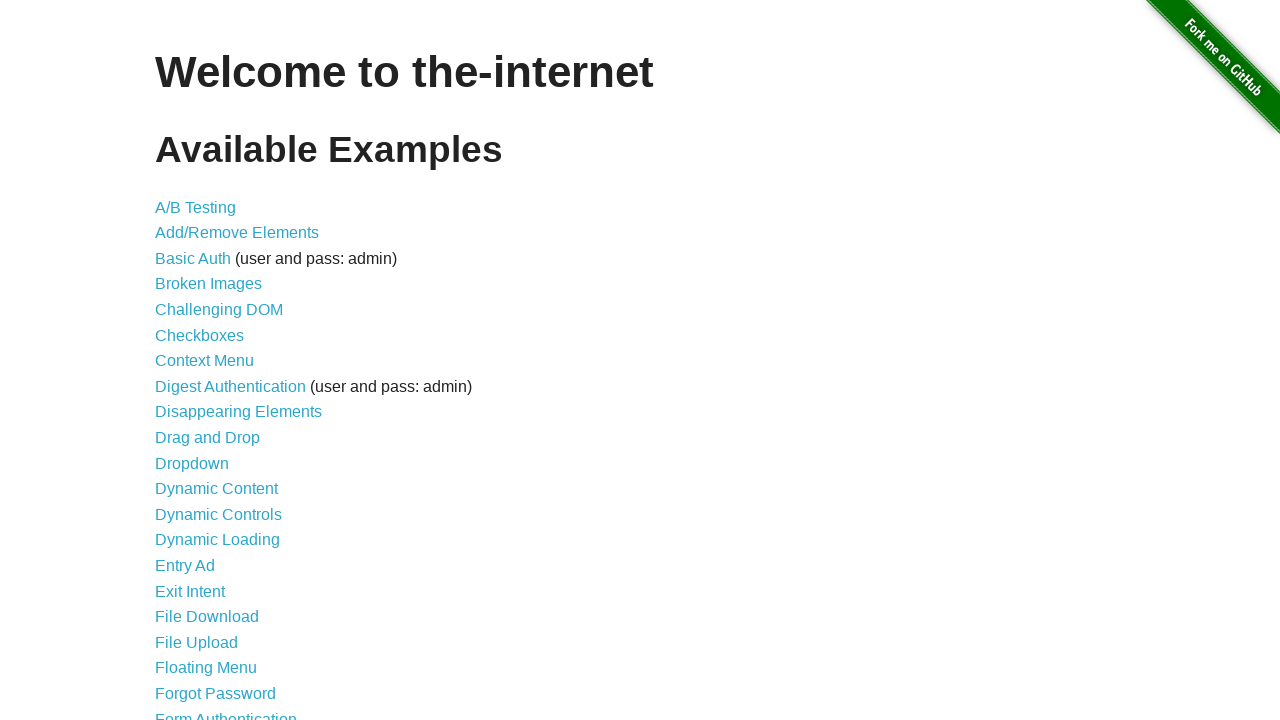

Clicked link to navigate to Disappearing Elements page at (238, 412) on a[href='/disappearing_elements']
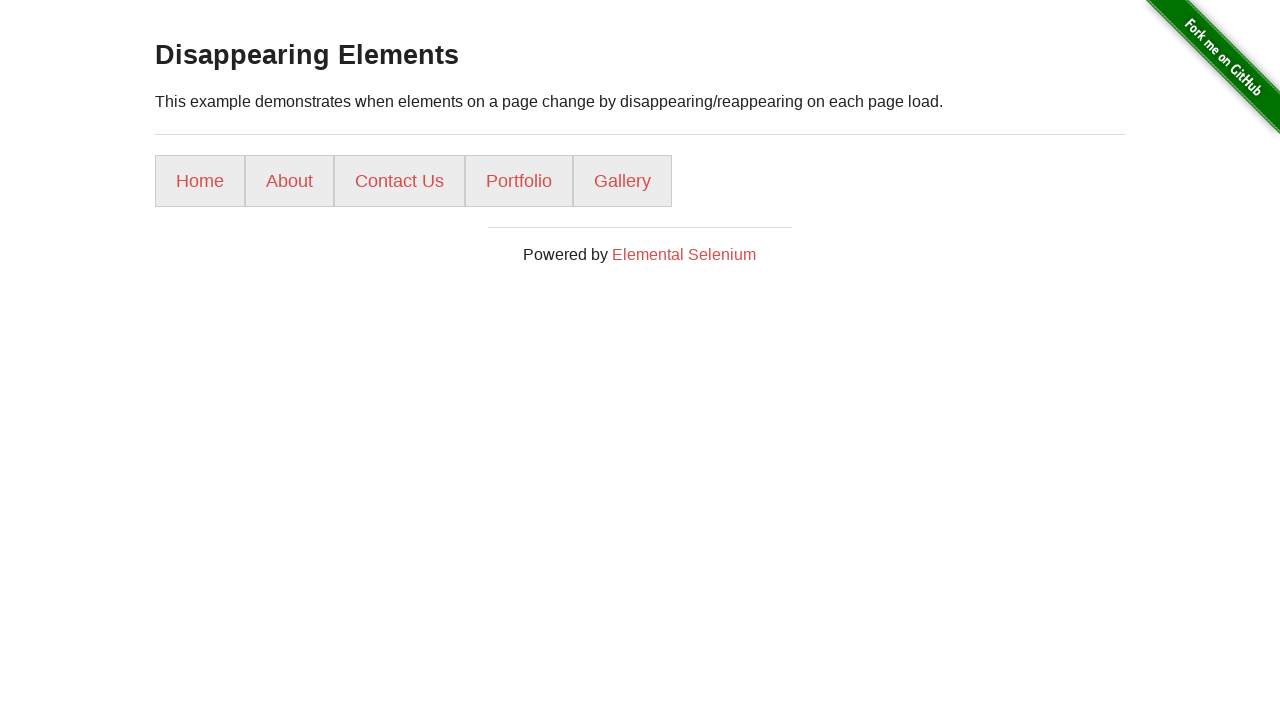

Menu buttons loaded on Disappearing Elements page
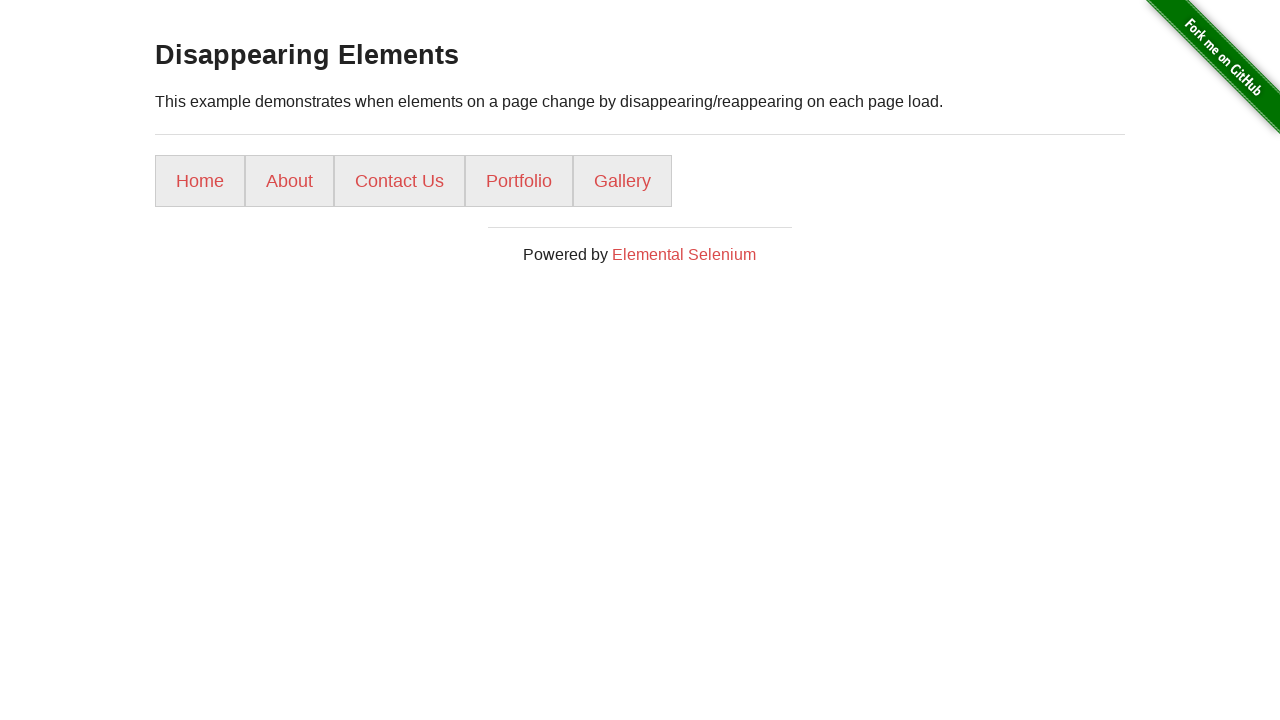

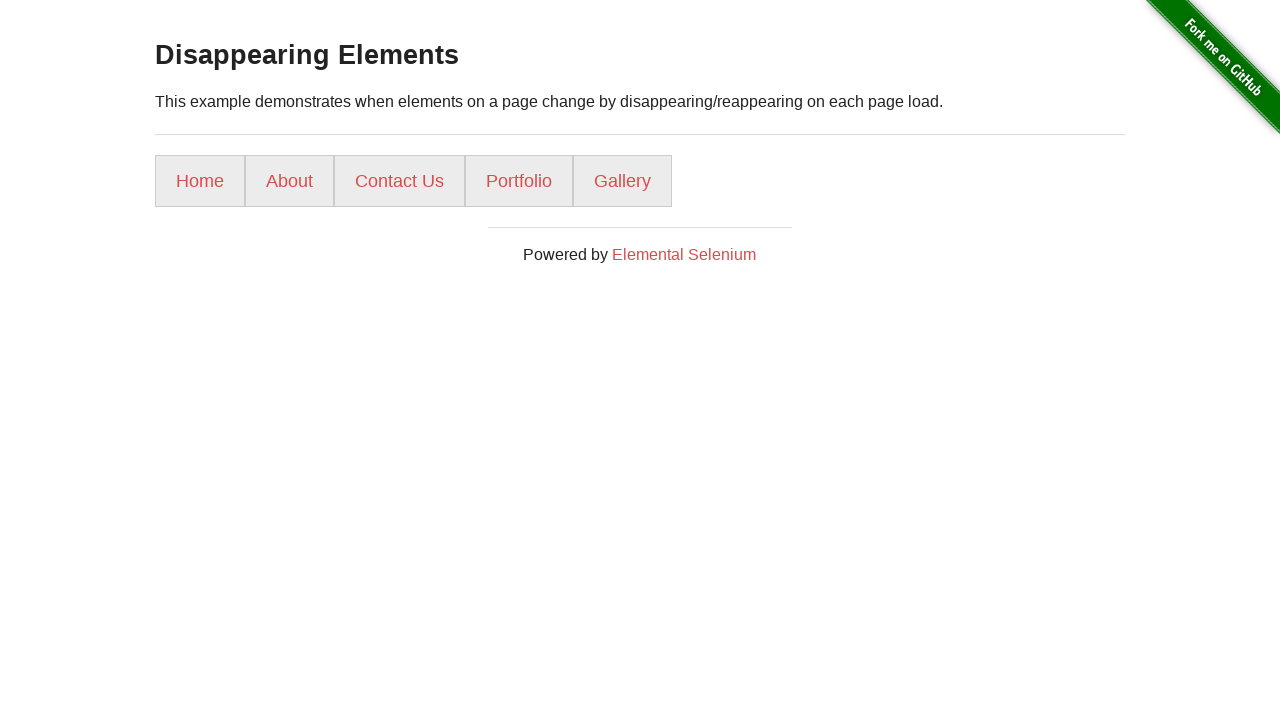